Navigates to SmartBear website and verifies that links are present on the page

Starting URL: https://www.smartbear.com/

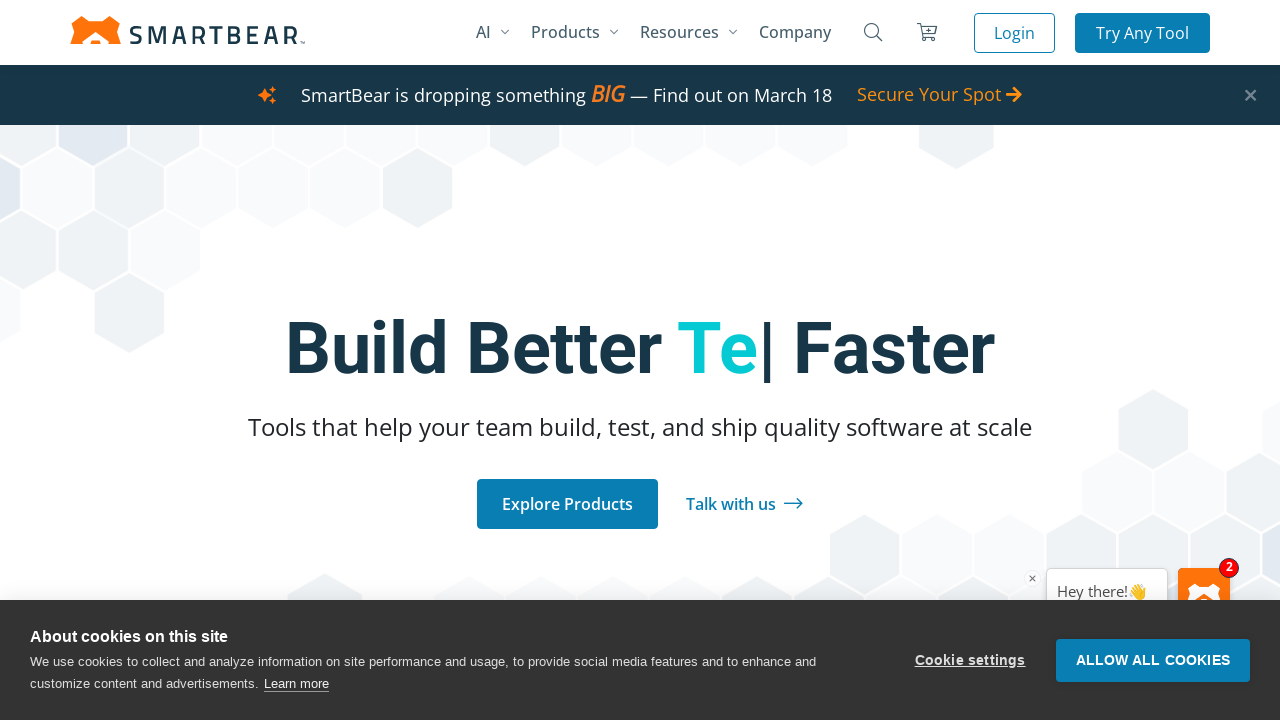

Waited for links to be visible on SmartBear website
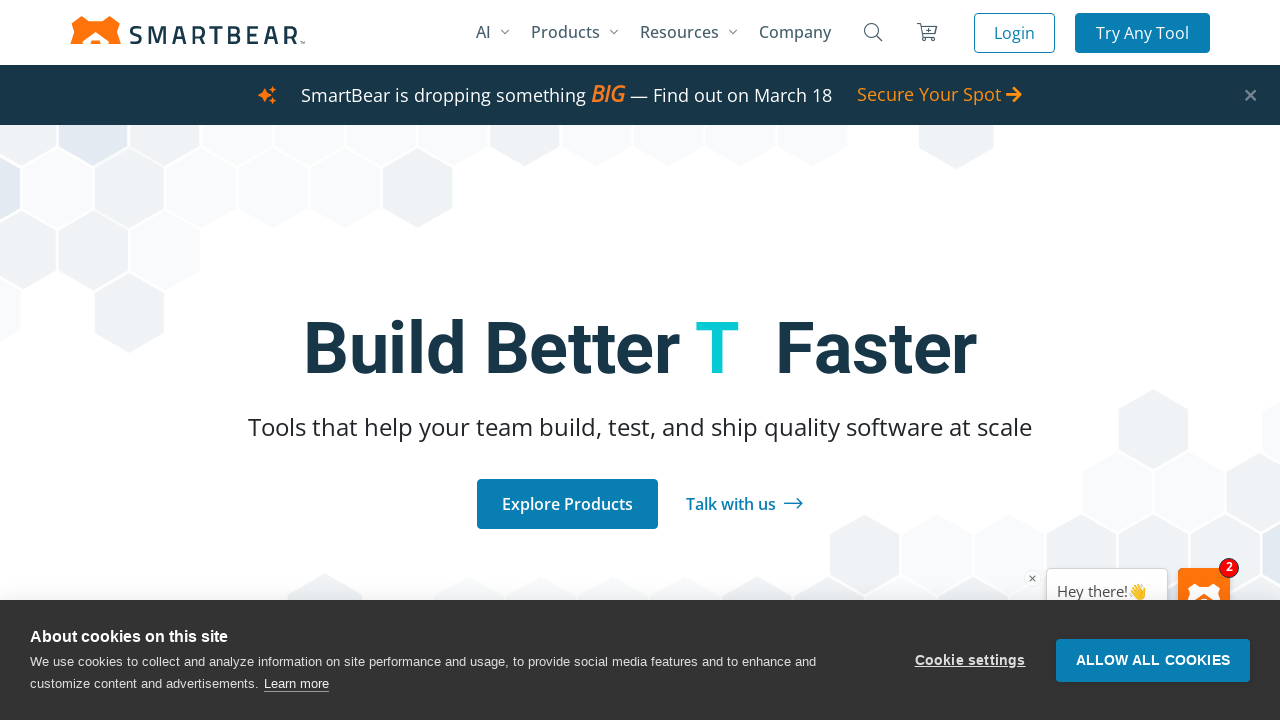

Found 129 links on the page
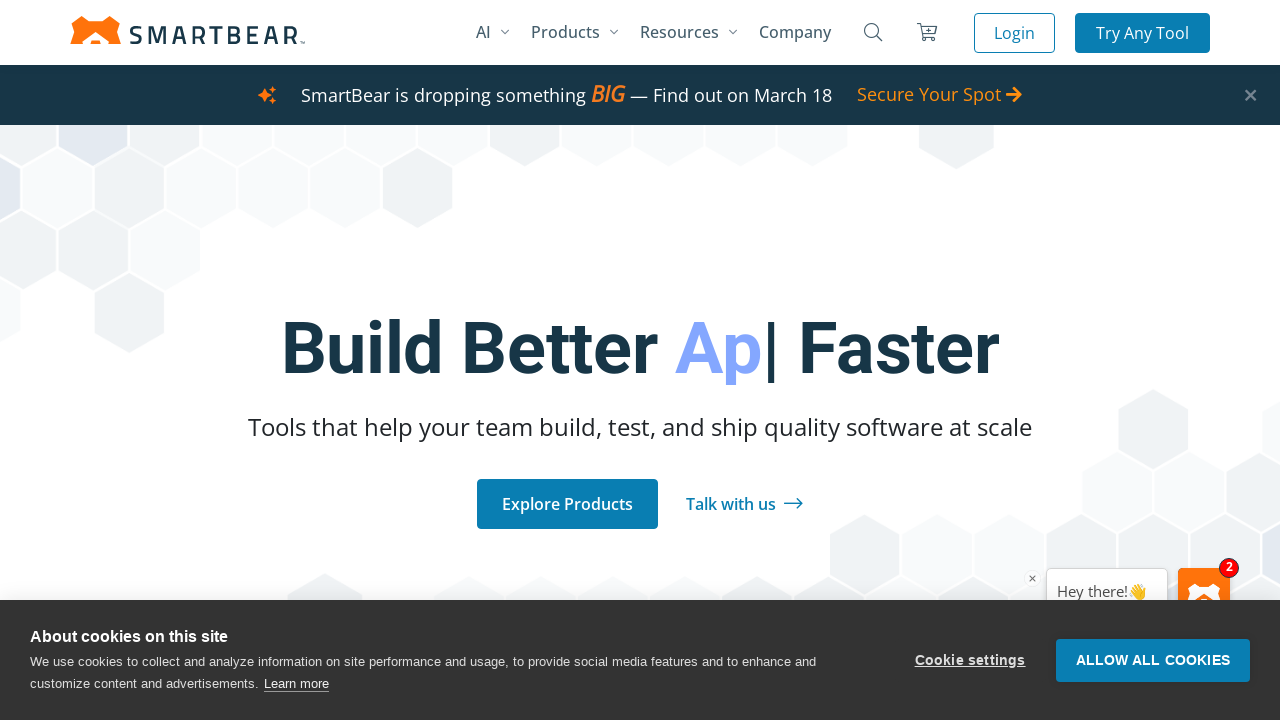

Verified that links are present on the page
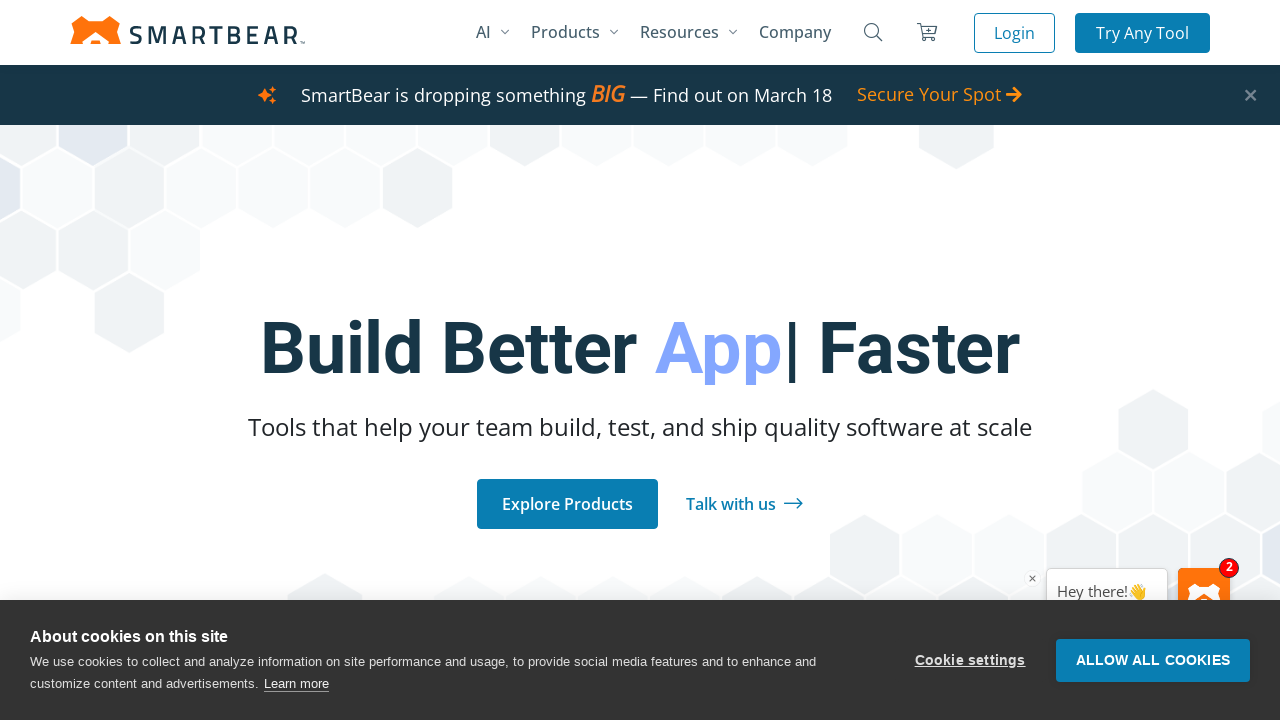

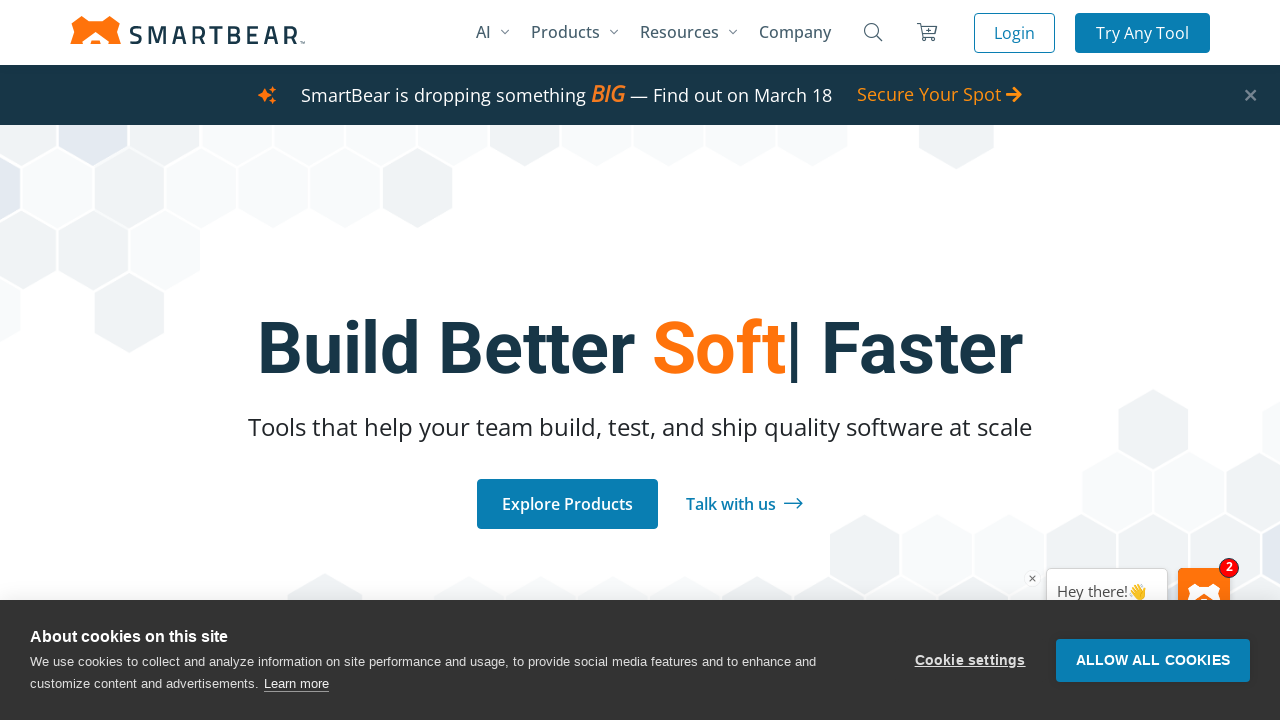